Tests the cadastral code search functionality on the Georgian government maps portal by entering a cadastral code in the search box, submitting the search, and verifying that the URL changes to reflect search results.

Starting URL: https://maps.gov.ge/

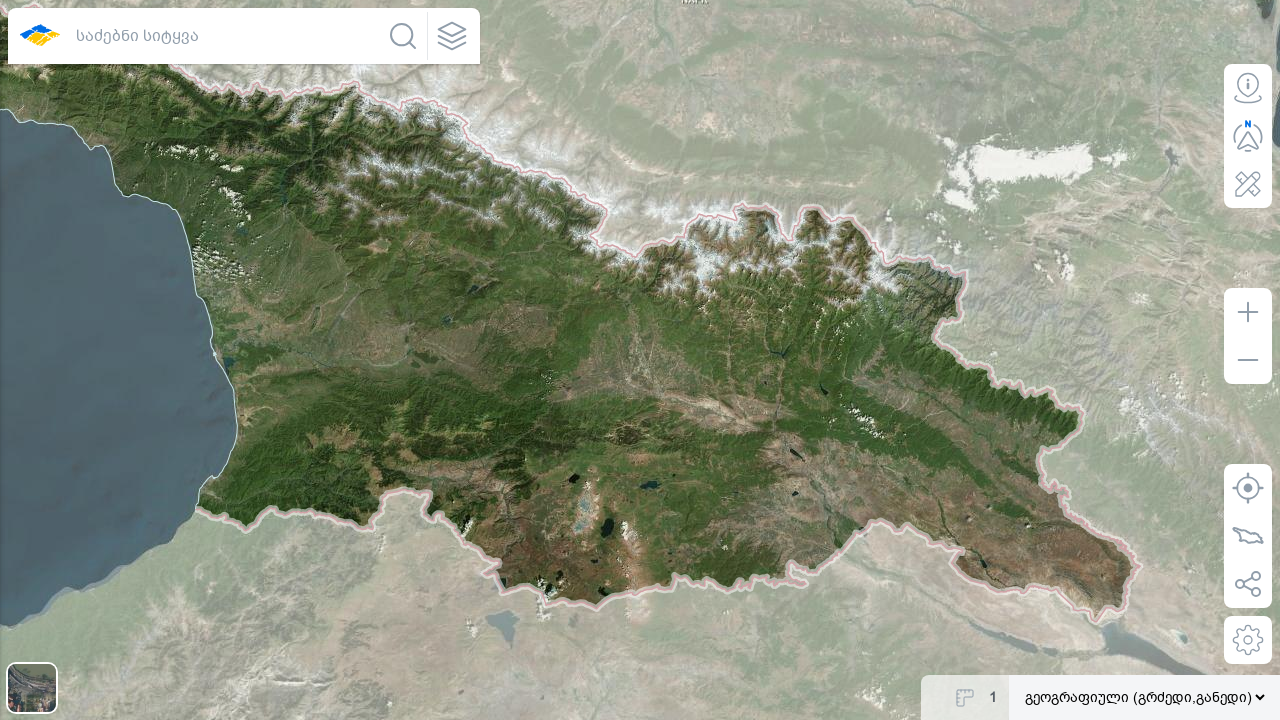

Search box selector appeared on the page
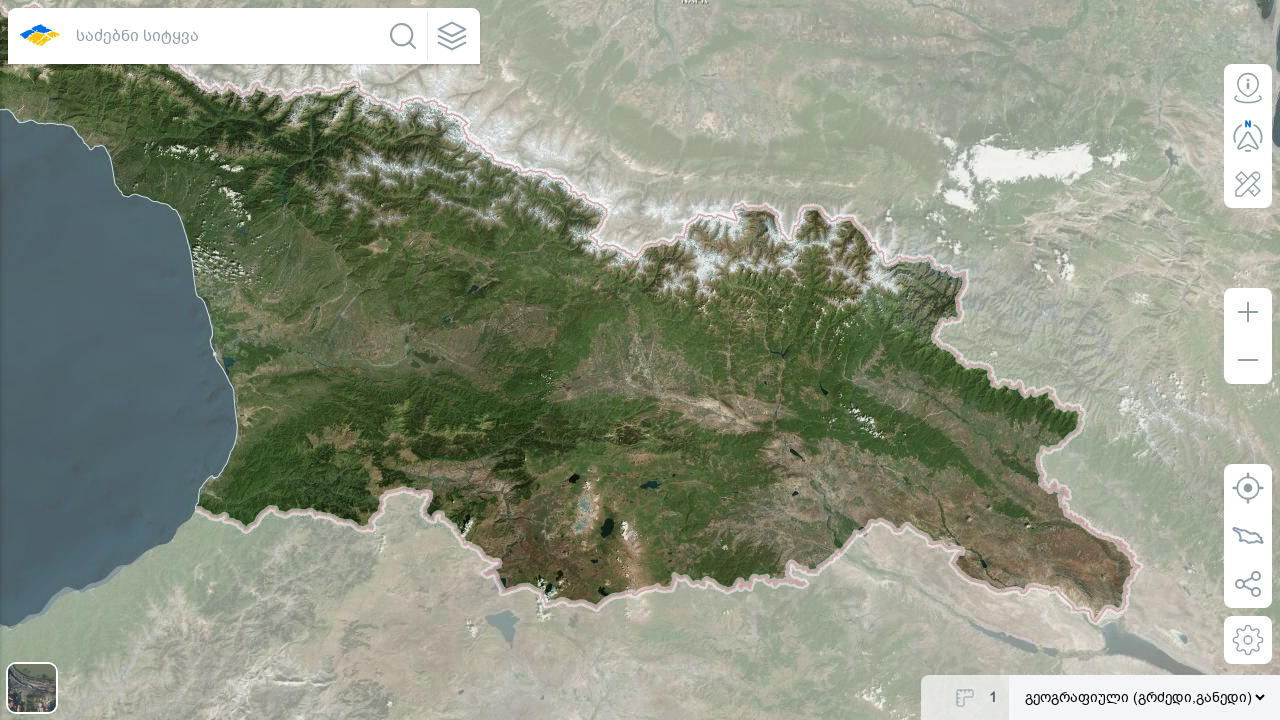

Filled search box with cadastral code '01.12.11.043.008' on #search_box
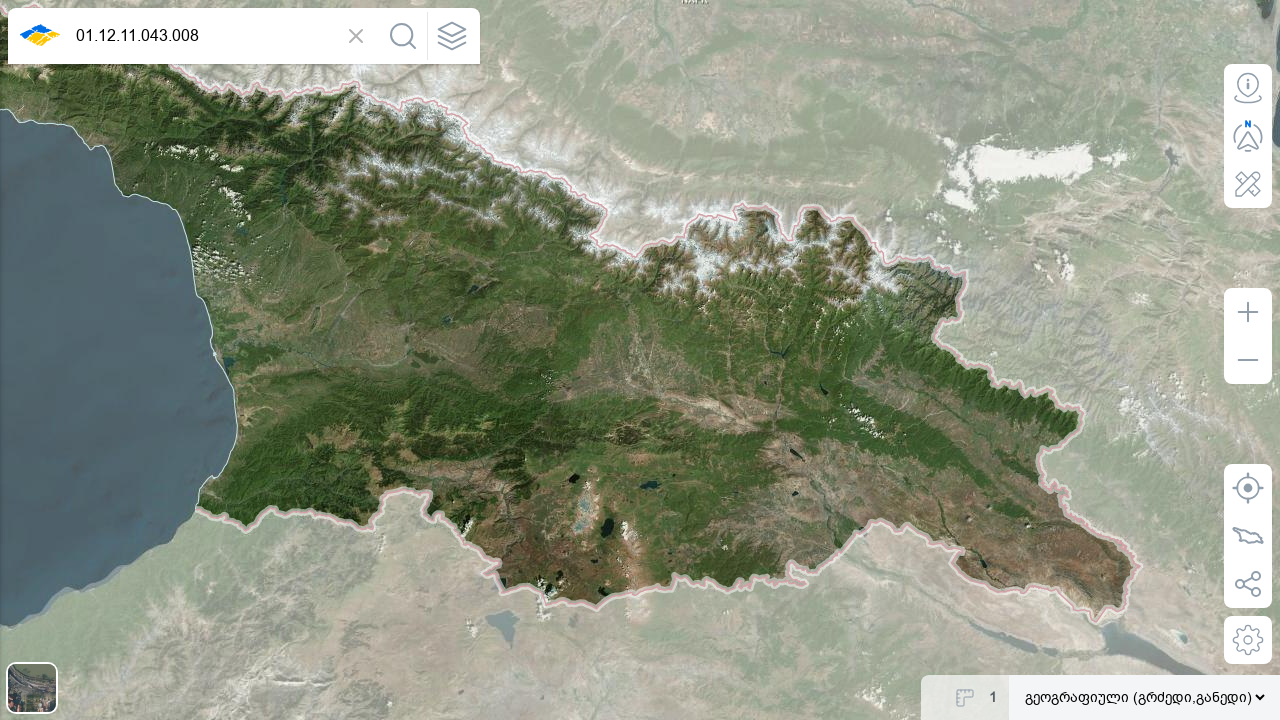

Pressed Enter to submit cadastral code search on #search_box
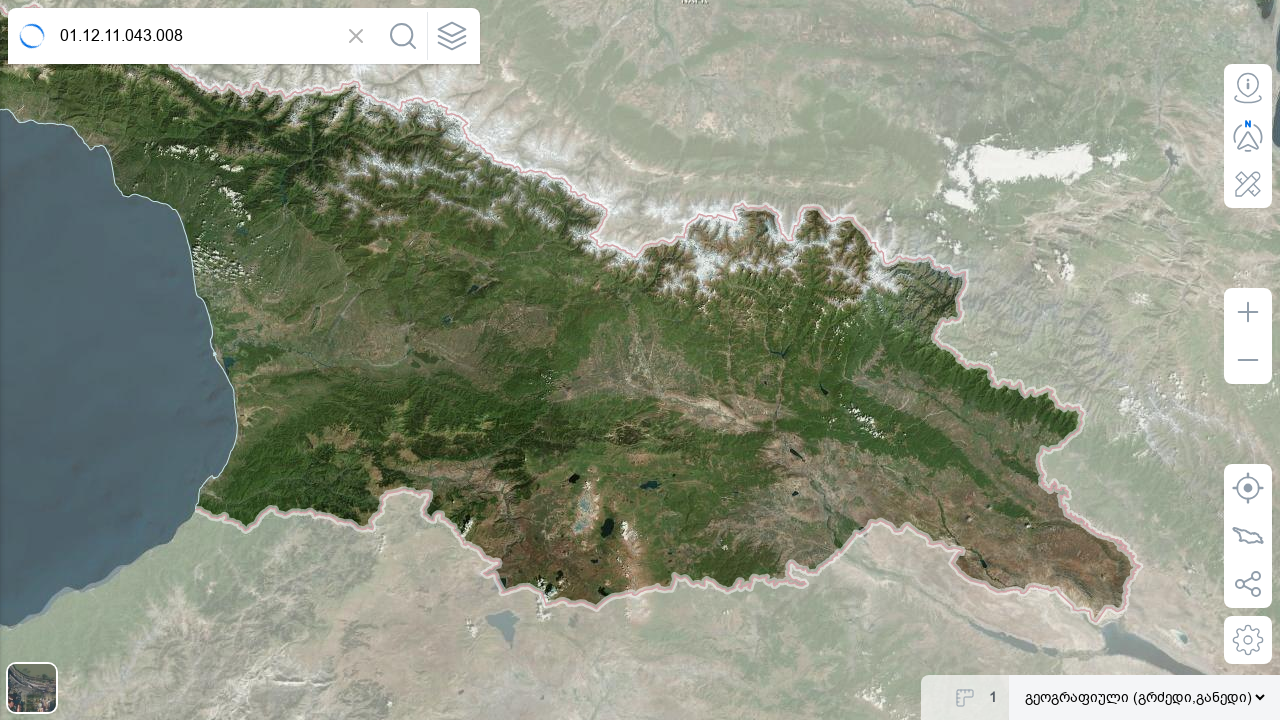

URL changed to reflect search results state
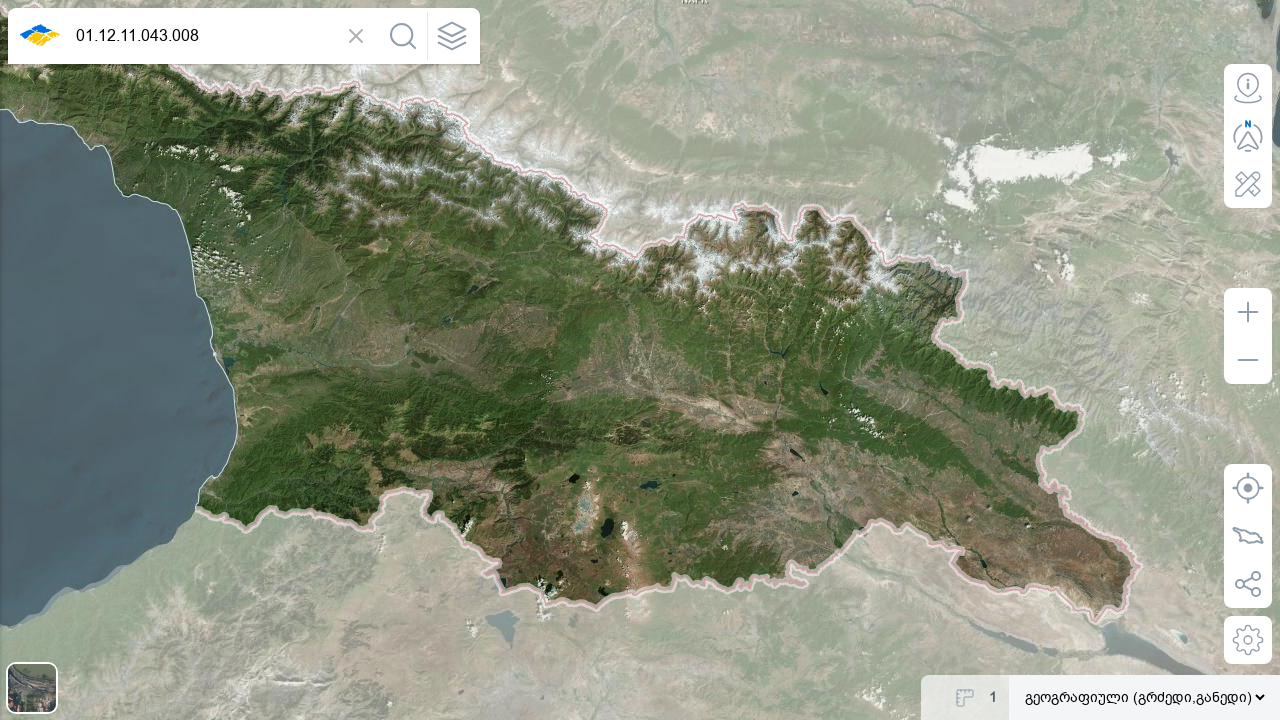

Waited for page to fully load search results
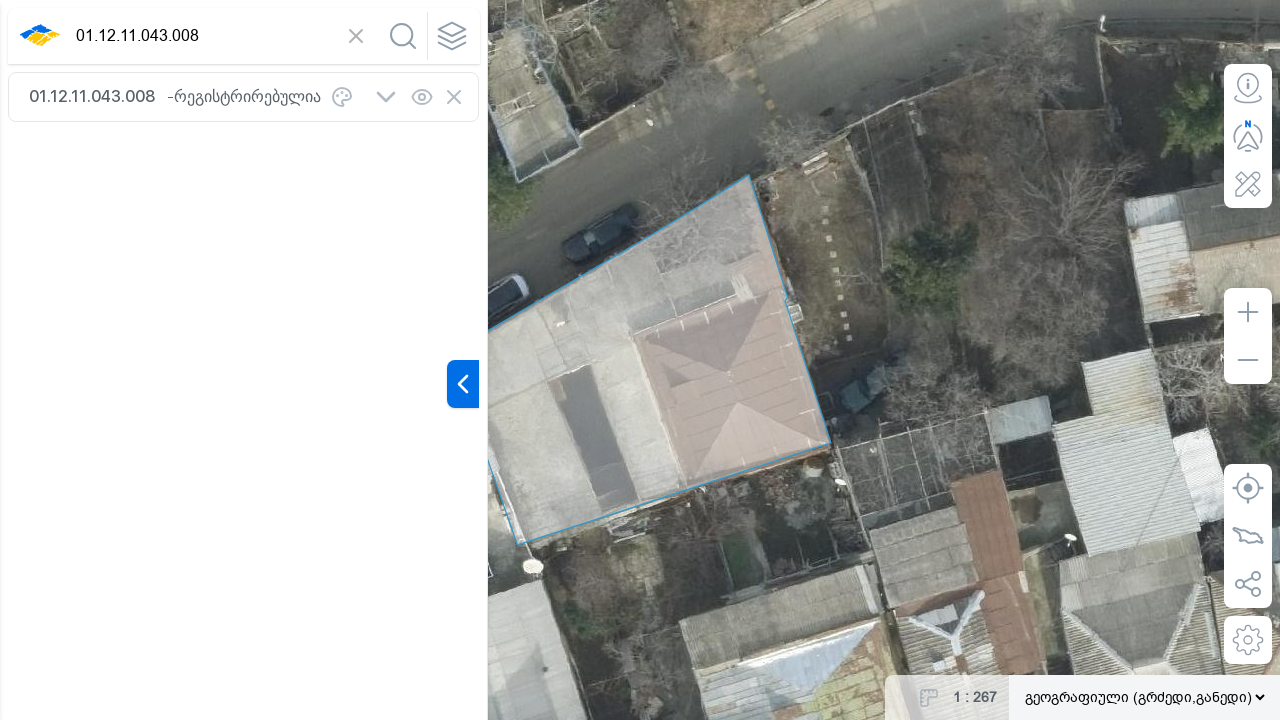

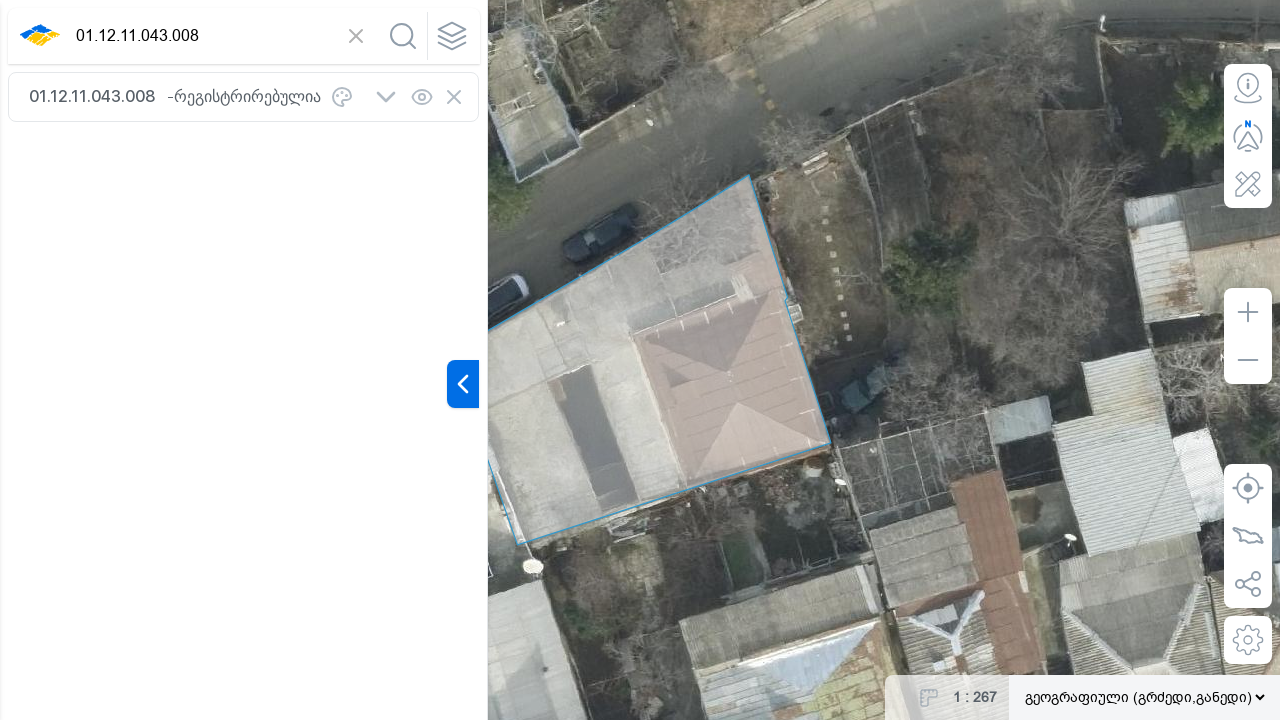